Tests dynamic element loading by clicking a button that triggers the appearance of a text field, then fills the text field

Starting URL: https://www.hyrtutorials.com/p/waits-demo.html

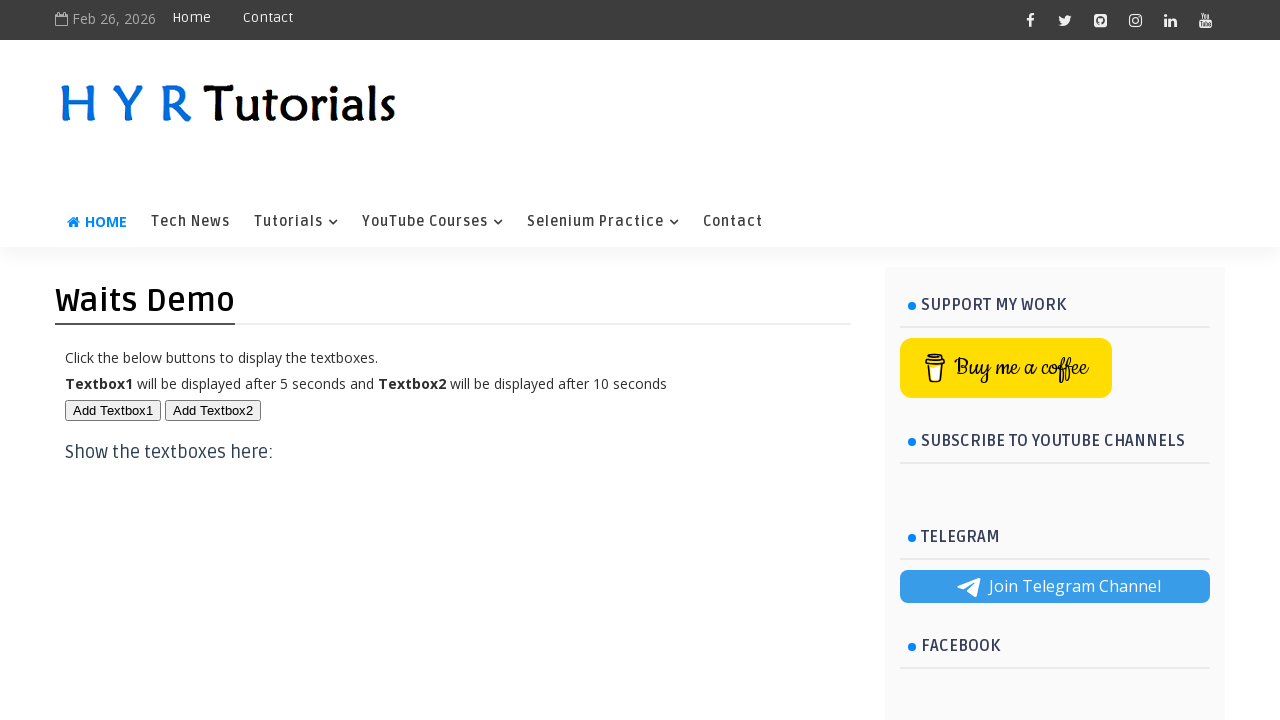

Clicked button to trigger dynamic element loading at (113, 410) on #btn1
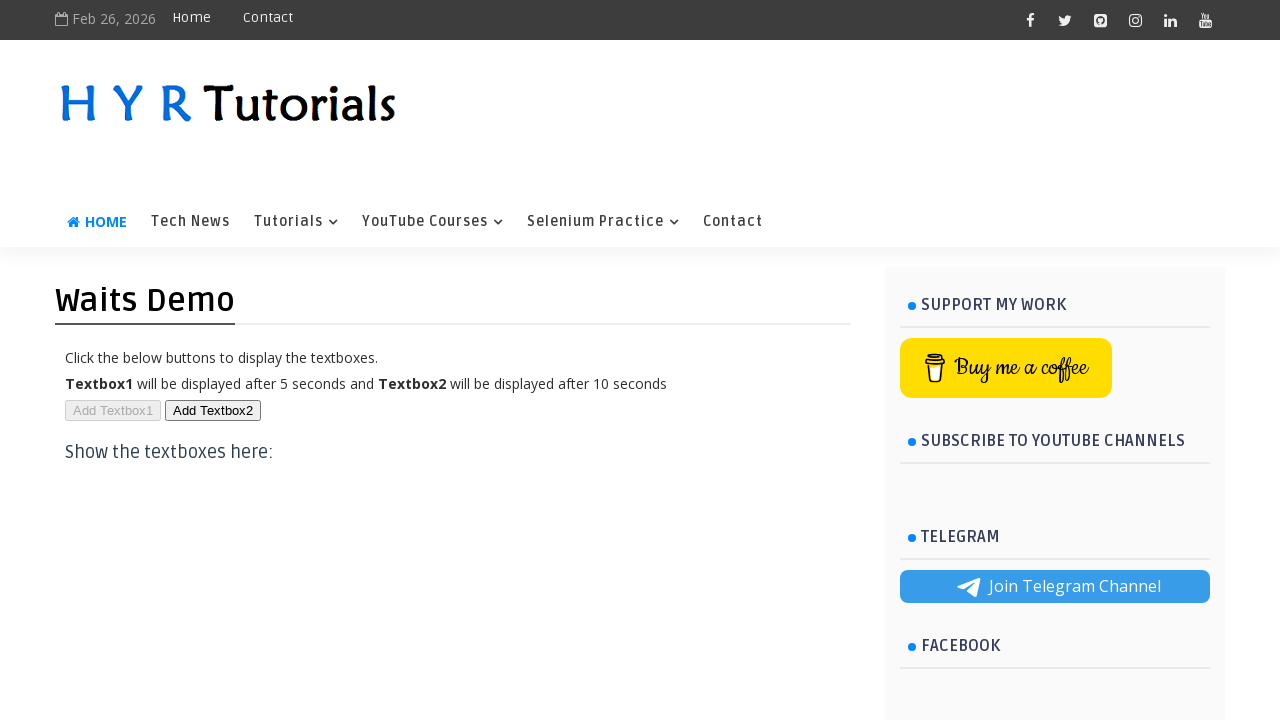

Text field appeared and became visible
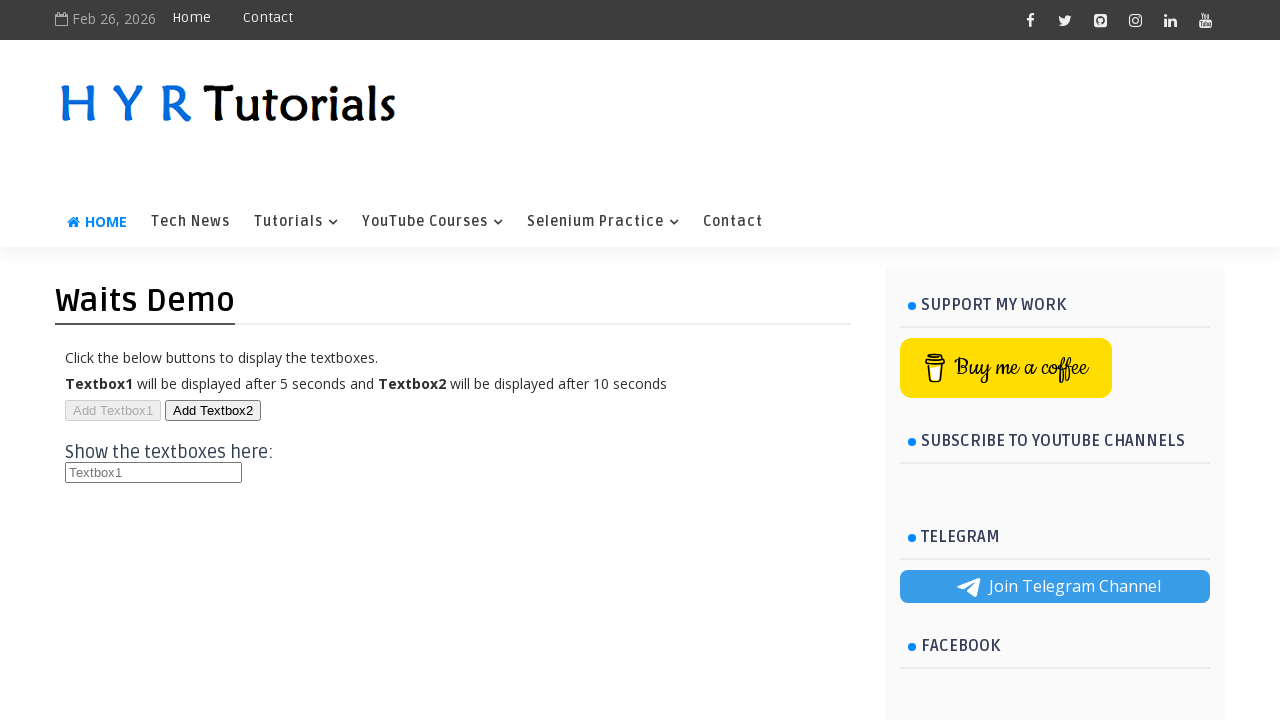

Filled the dynamically loaded text field with 'HemanthkumarS' on #txt1
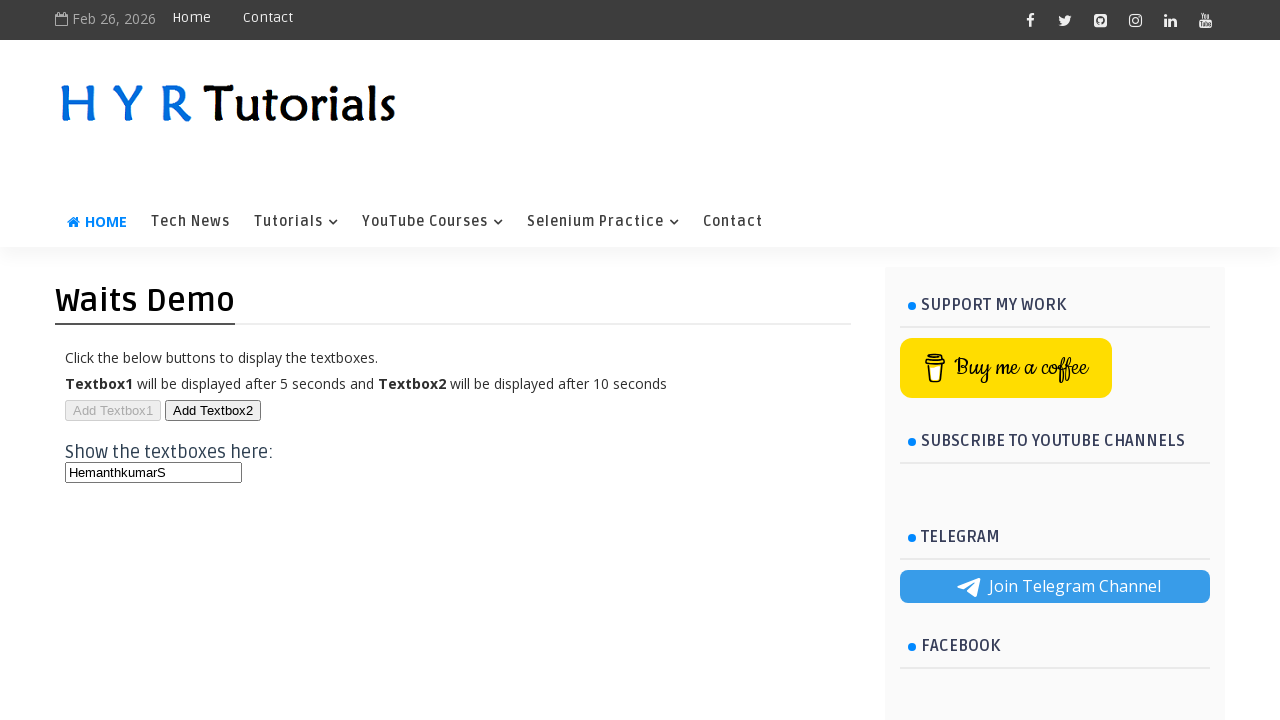

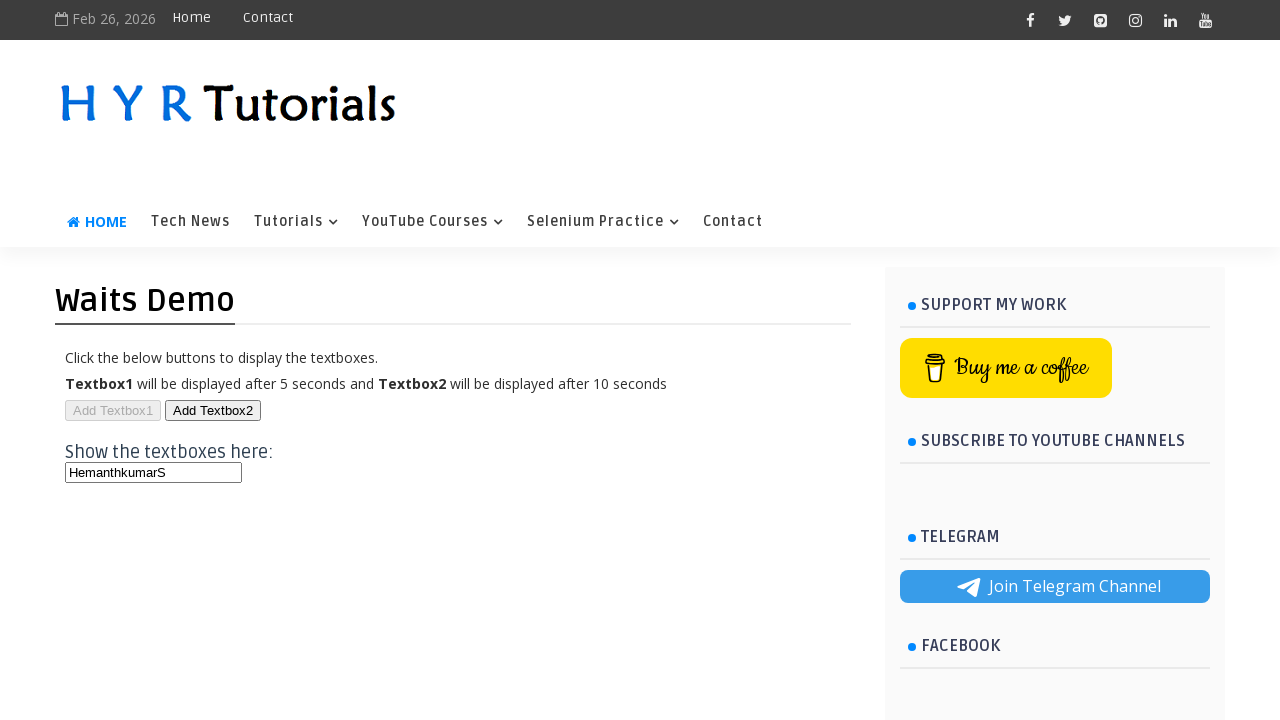